Tests jQuery UI tooltip functionality by switching to the demo iframe and hovering over multiple elements to trigger tooltip displays

Starting URL: https://jqueryui.com/tooltip/

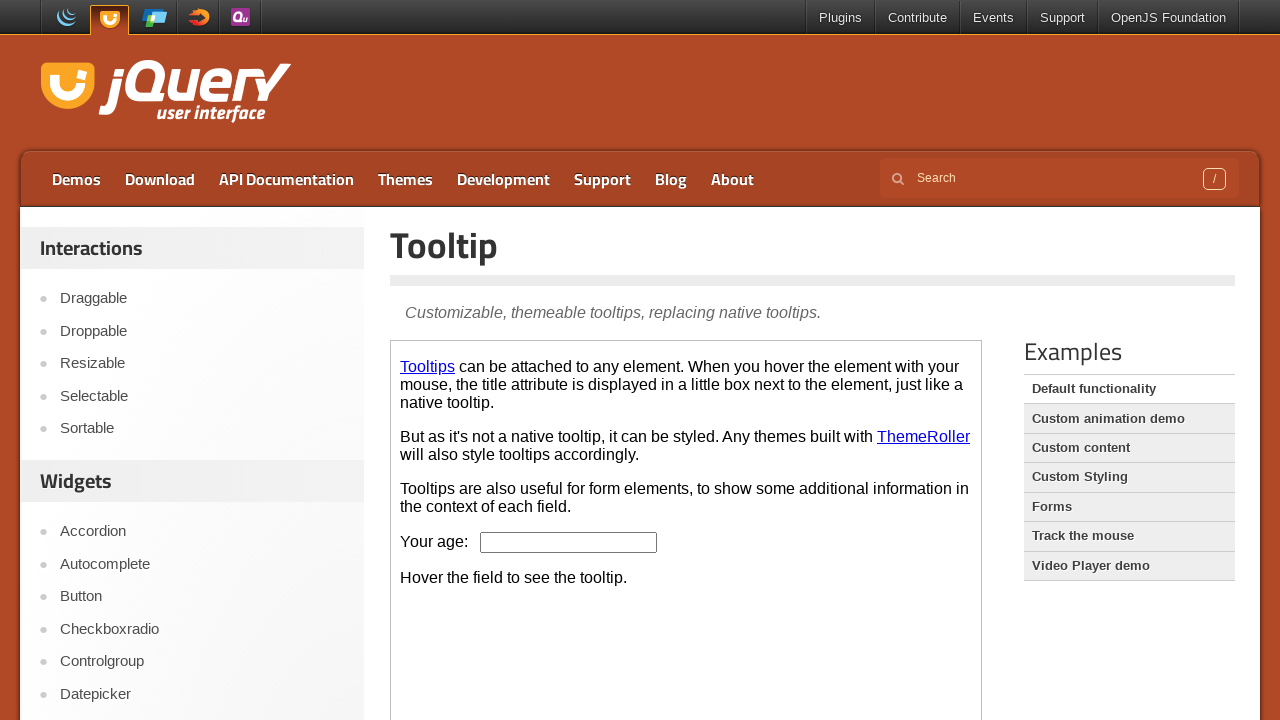

Located demo iframe
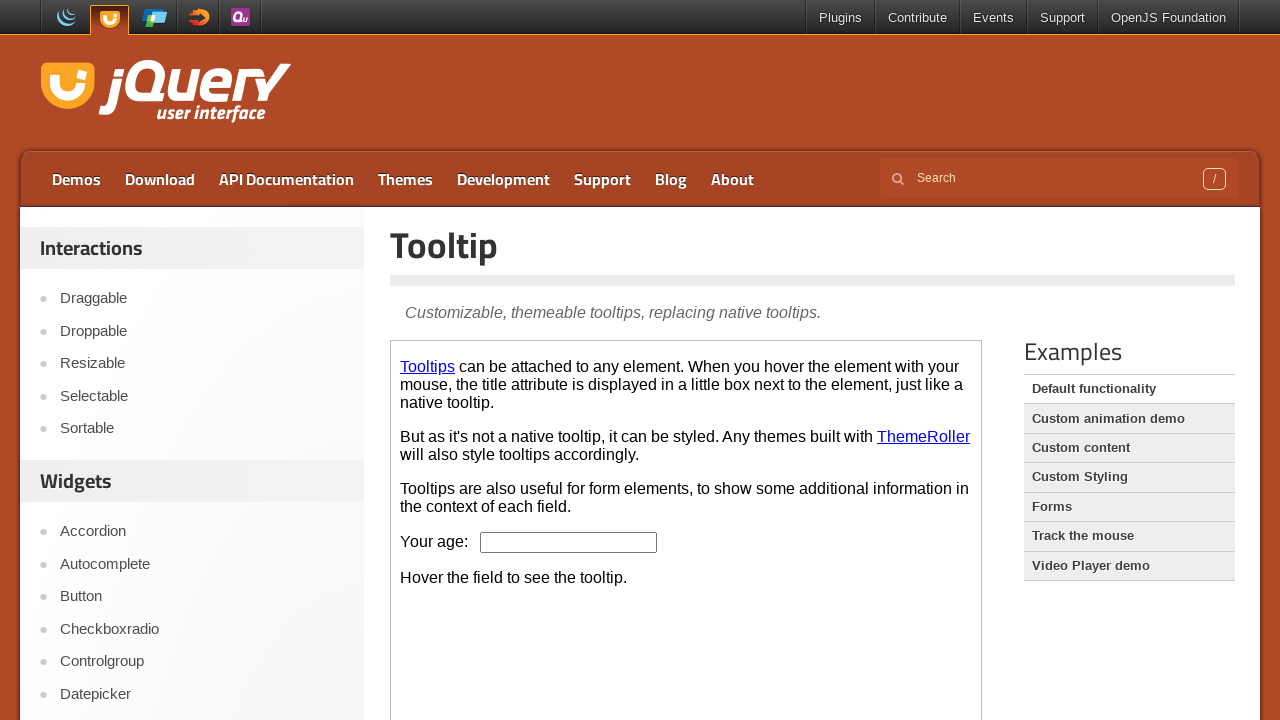

Hovered over first link to trigger tooltip at (428, 366) on .demo-frame >> internal:control=enter-frame >> body > p:nth-child(1) > a
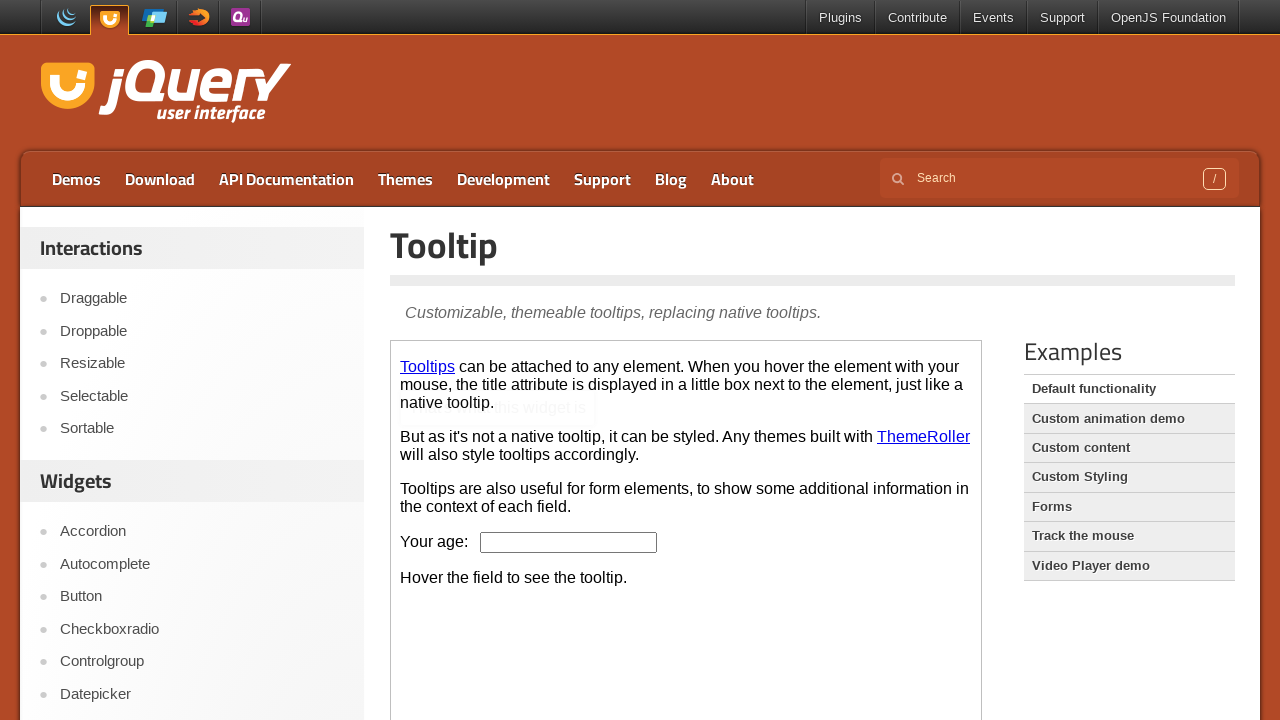

Waited 1000ms for first tooltip to display
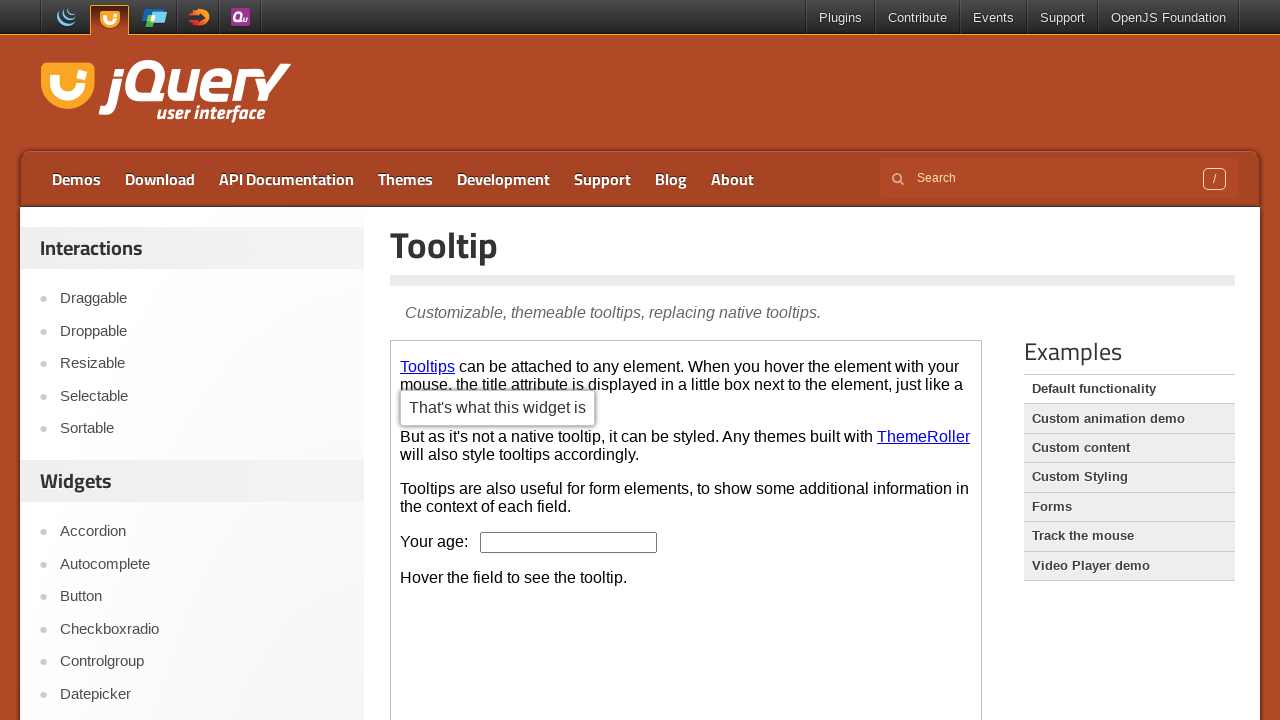

Hovered over second link to trigger tooltip at (924, 436) on .demo-frame >> internal:control=enter-frame >> body > p:nth-child(2) > a
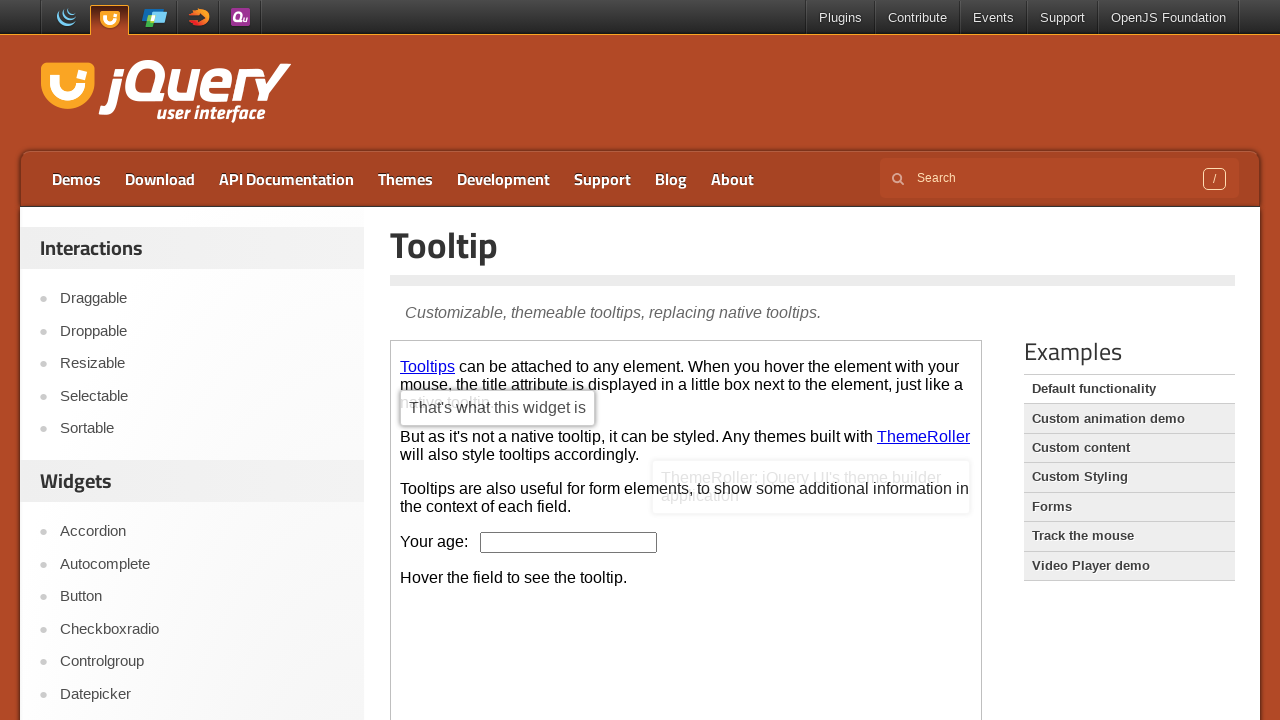

Waited 1000ms for second tooltip to display
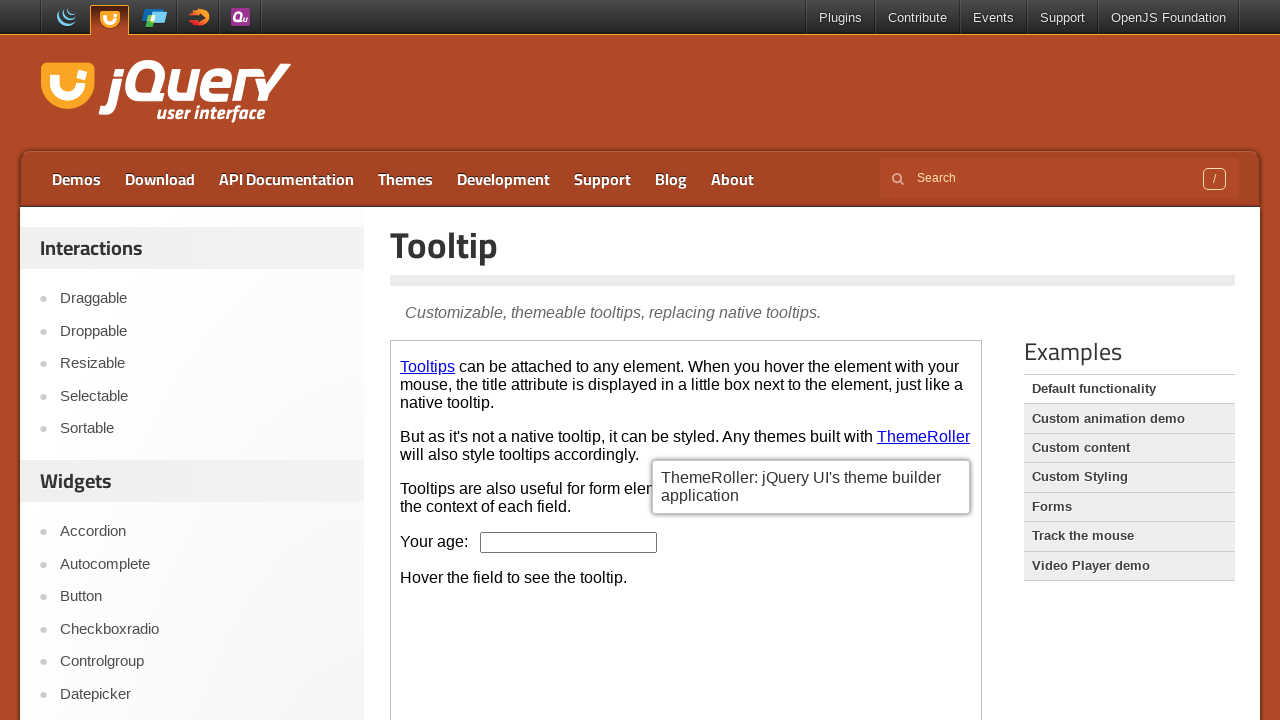

Hovered over age input field to trigger tooltip at (569, 542) on .demo-frame >> internal:control=enter-frame >> #age
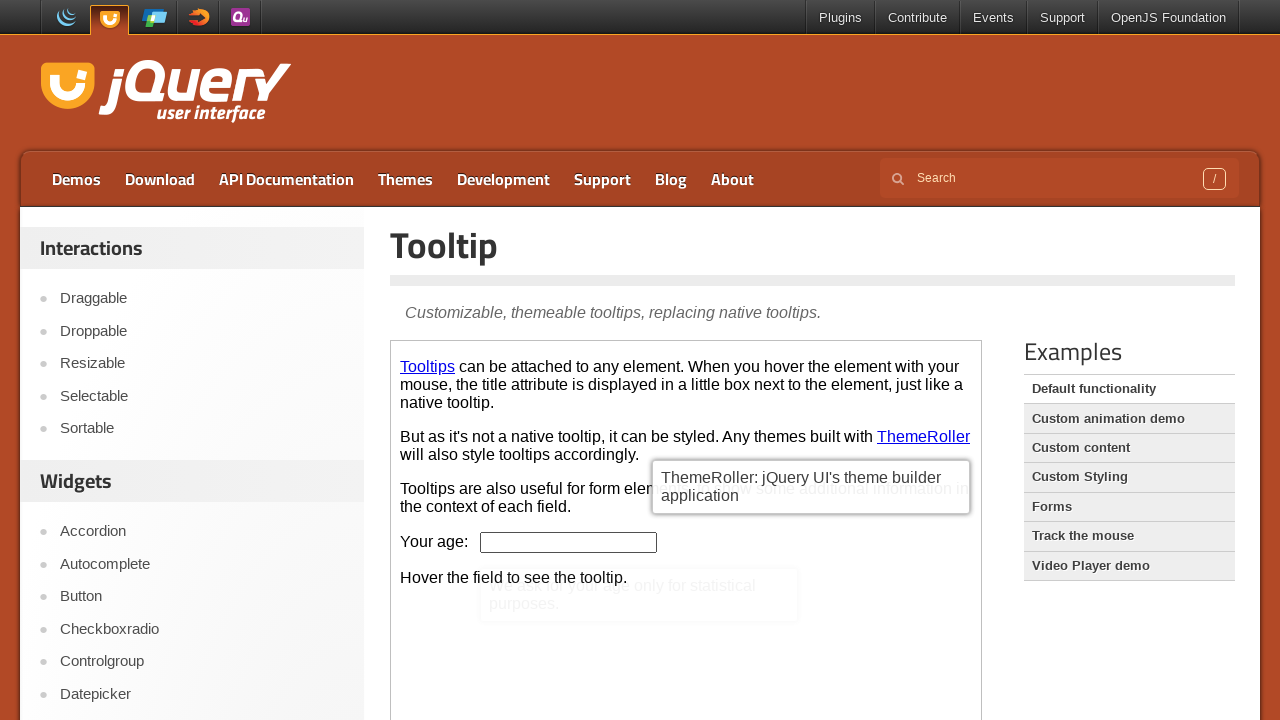

Waited 1000ms for age field tooltip to display
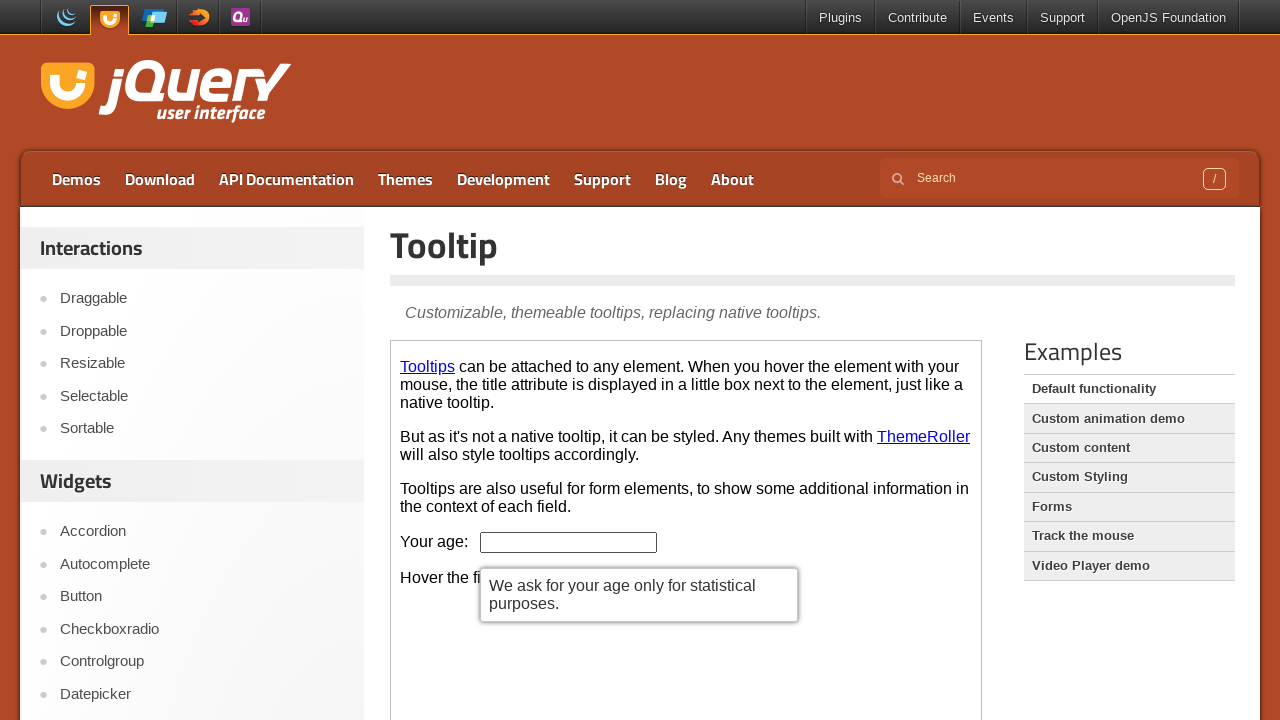

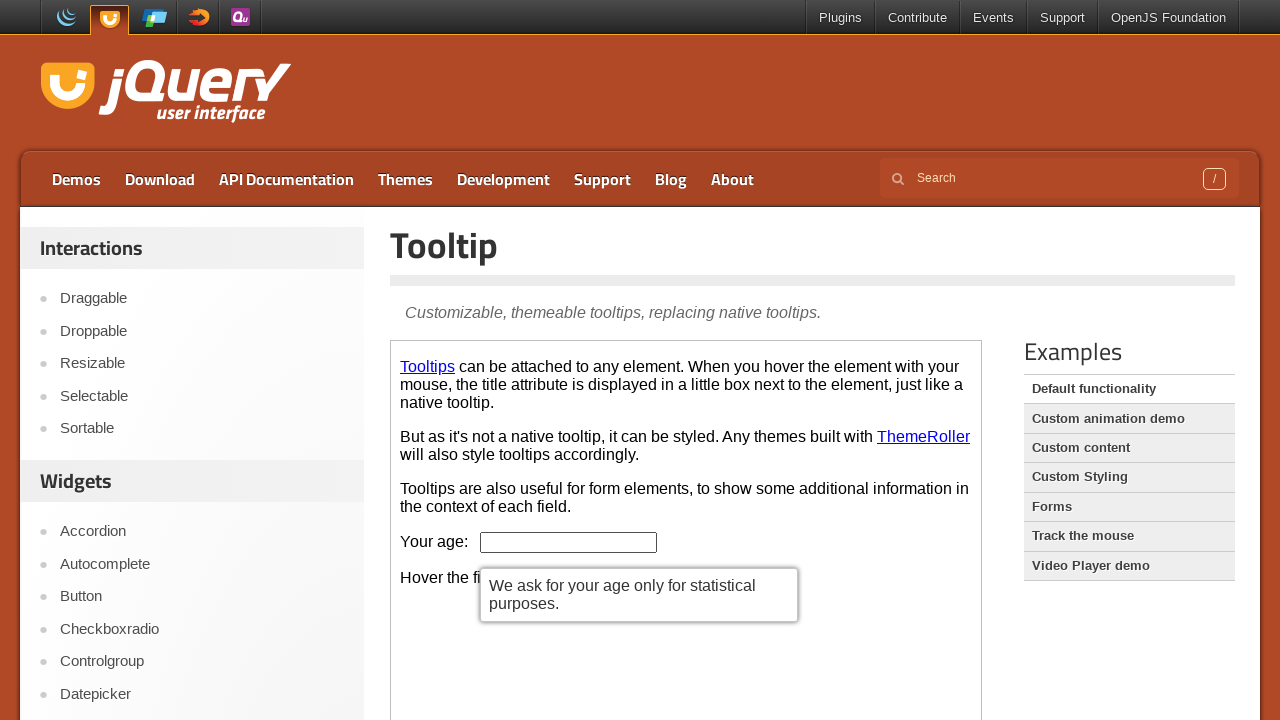